Tests sign-up with empty username and password fields to verify validation error is displayed

Starting URL: https://www.demoblaze.com/

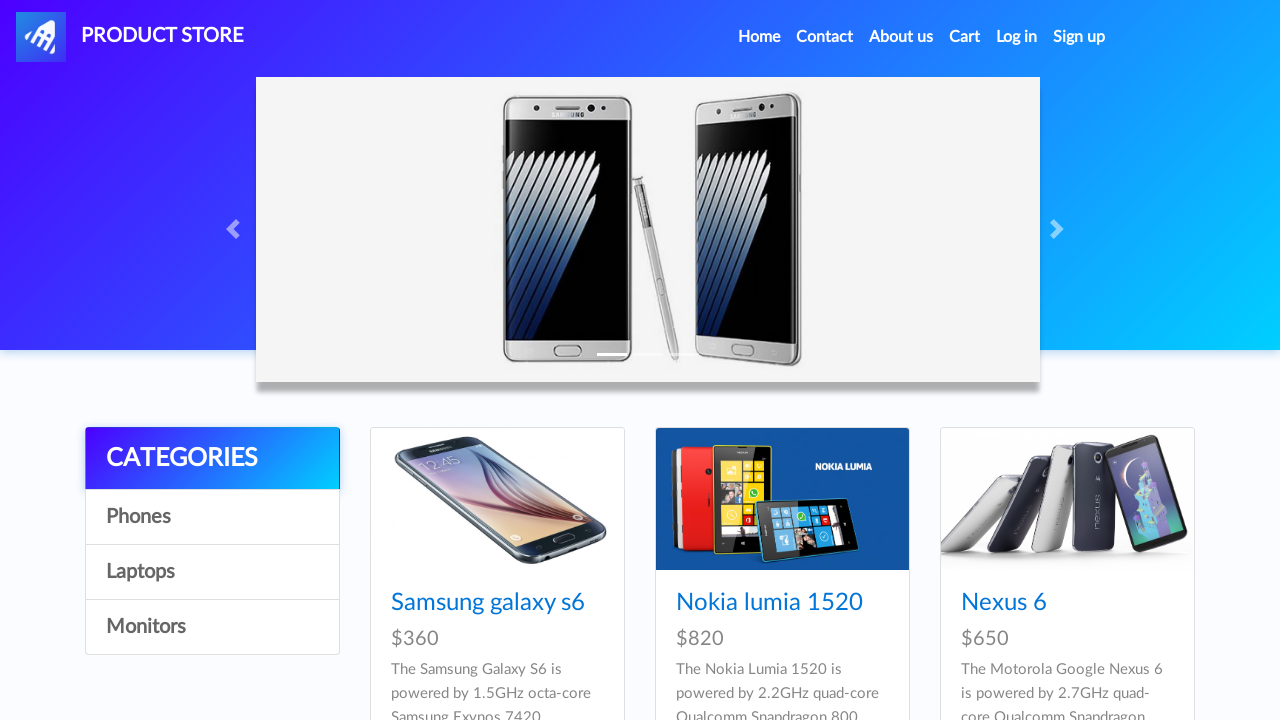

Clicked Sign Up link in navbar at (1079, 37) on #signin2
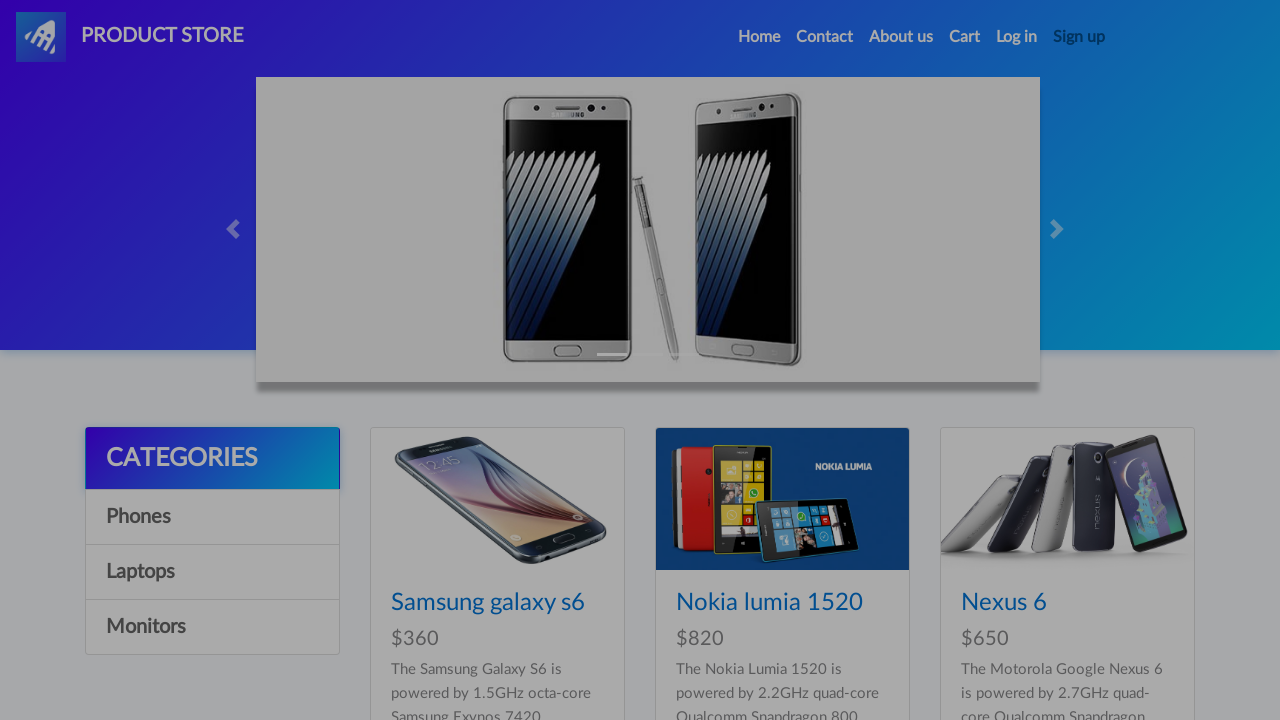

Sign up modal appeared
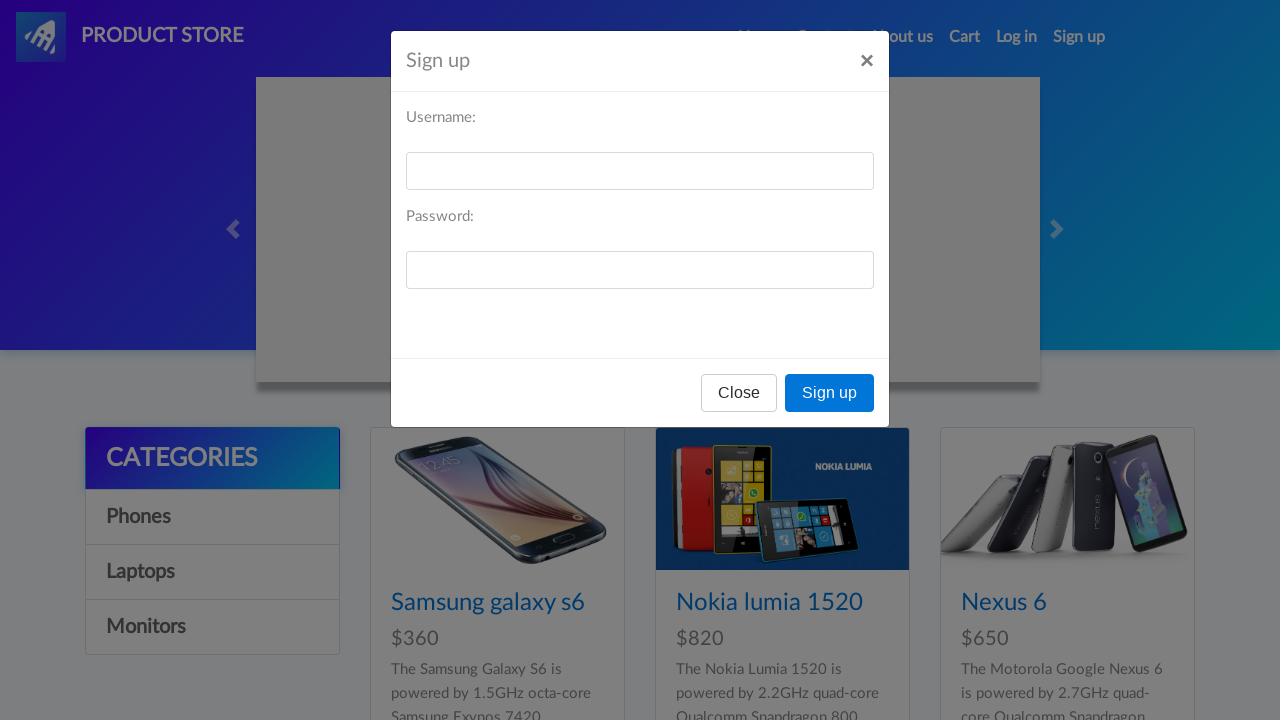

Left username field empty on #sign-username
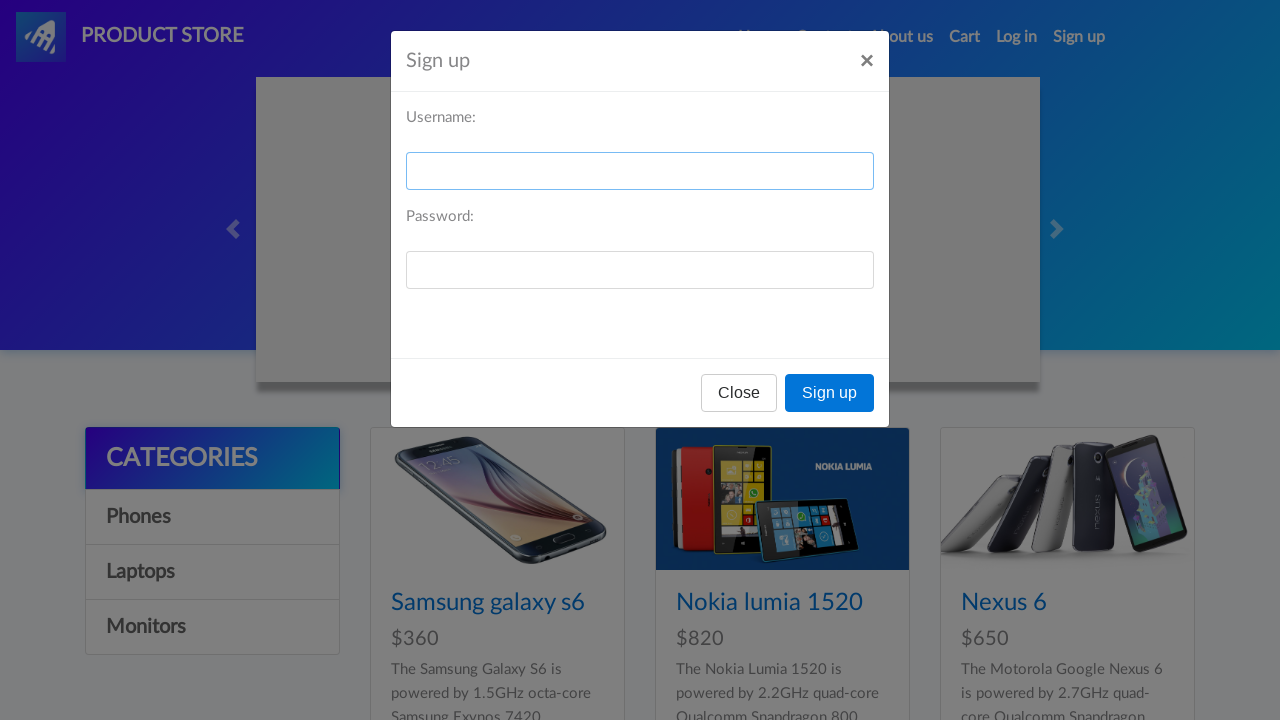

Left password field empty on #sign-password
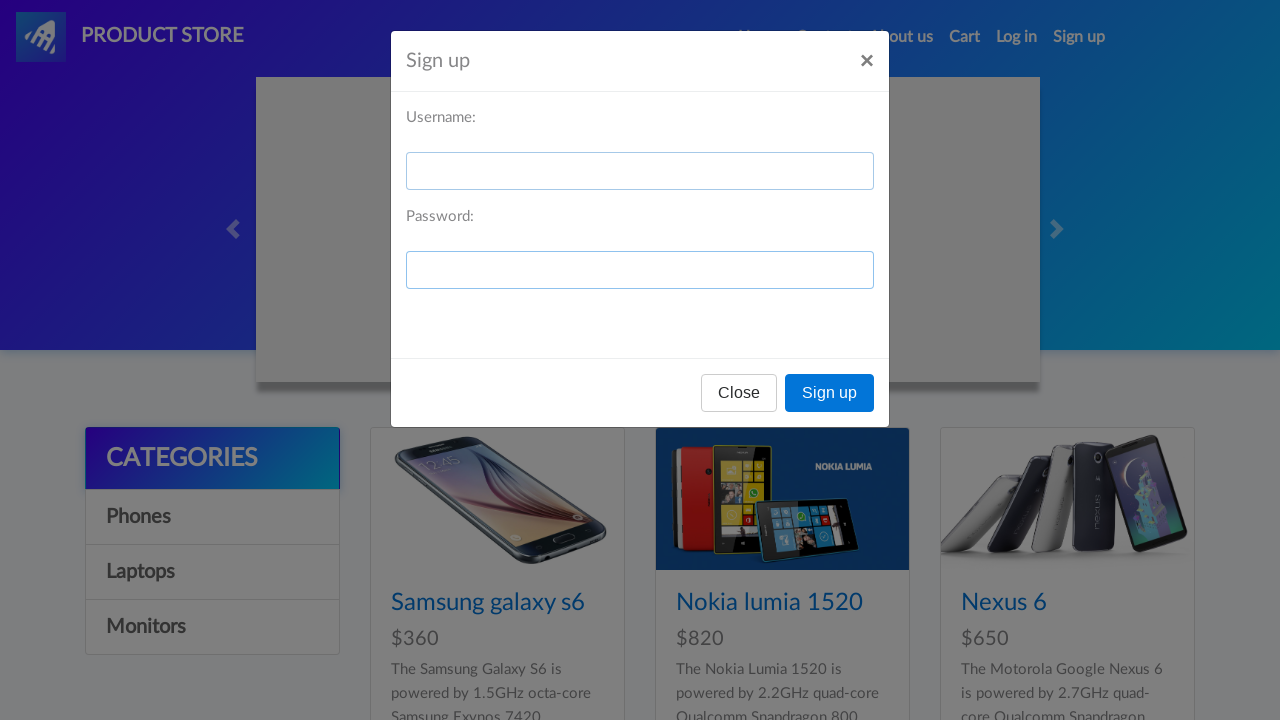

Clicked Sign Up button with empty fields at (830, 393) on button[onclick='register()']
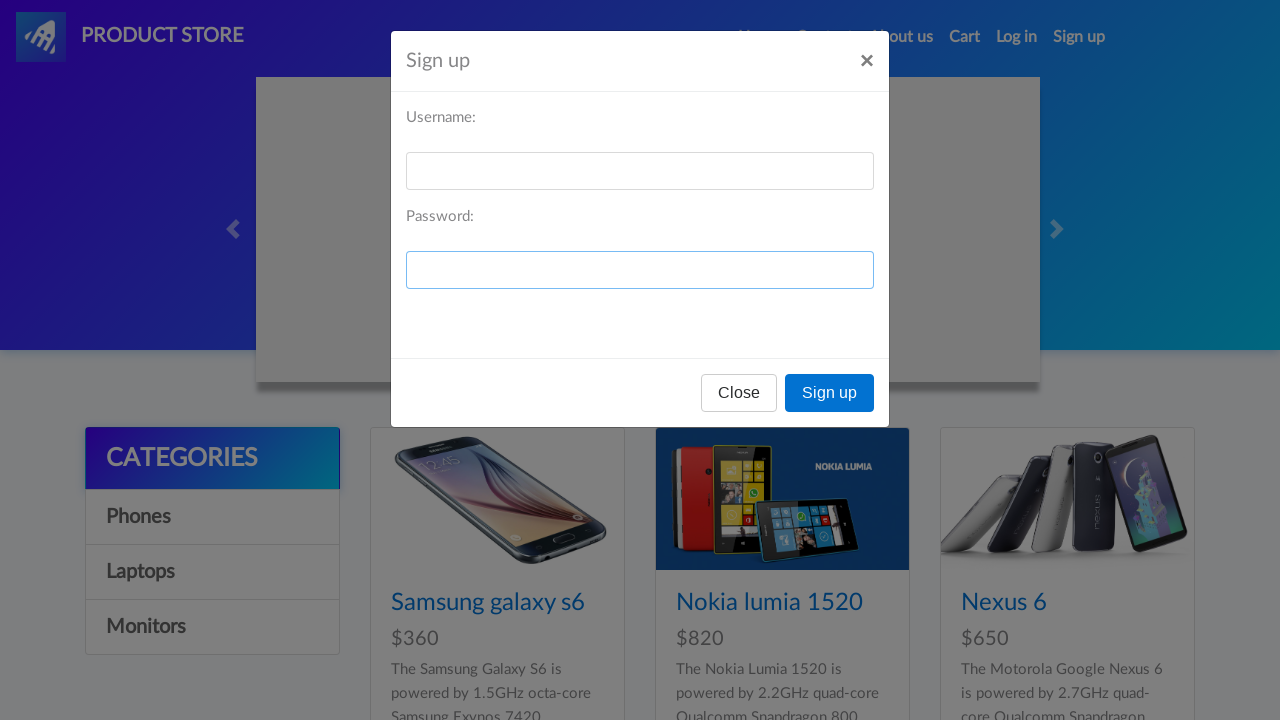

Alert dialog handler registered
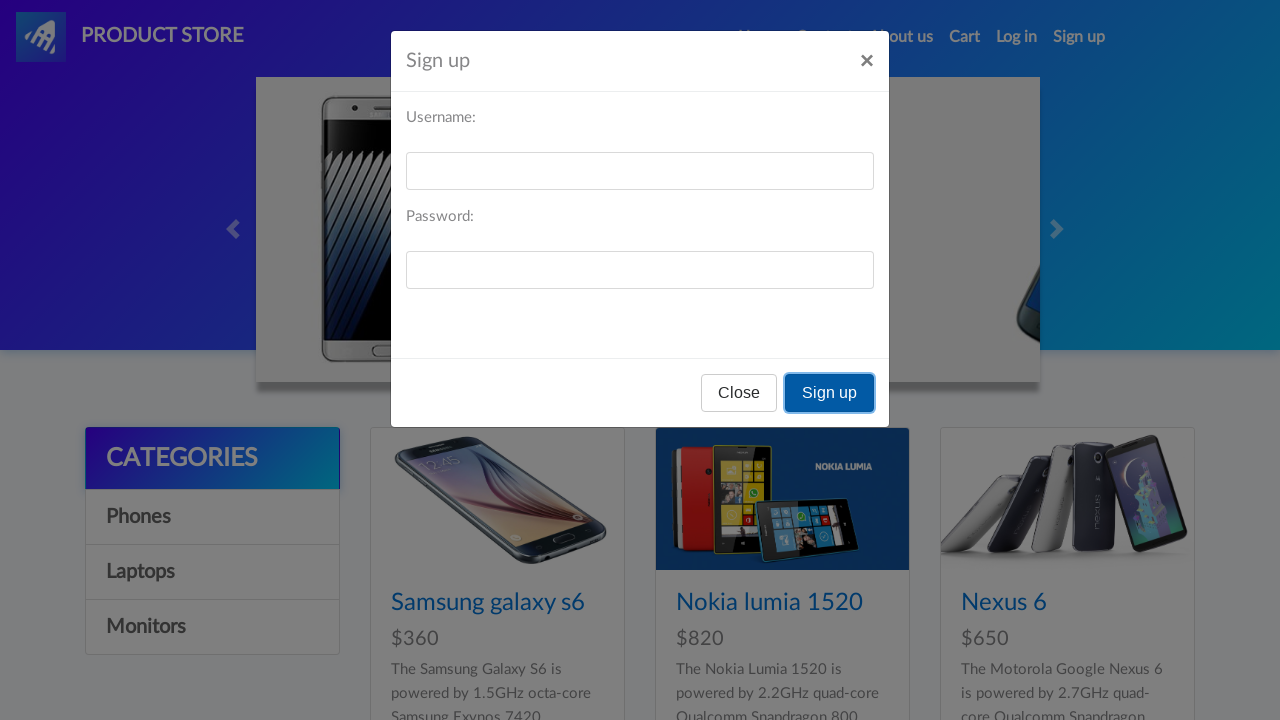

Validation error alert displayed and accepted
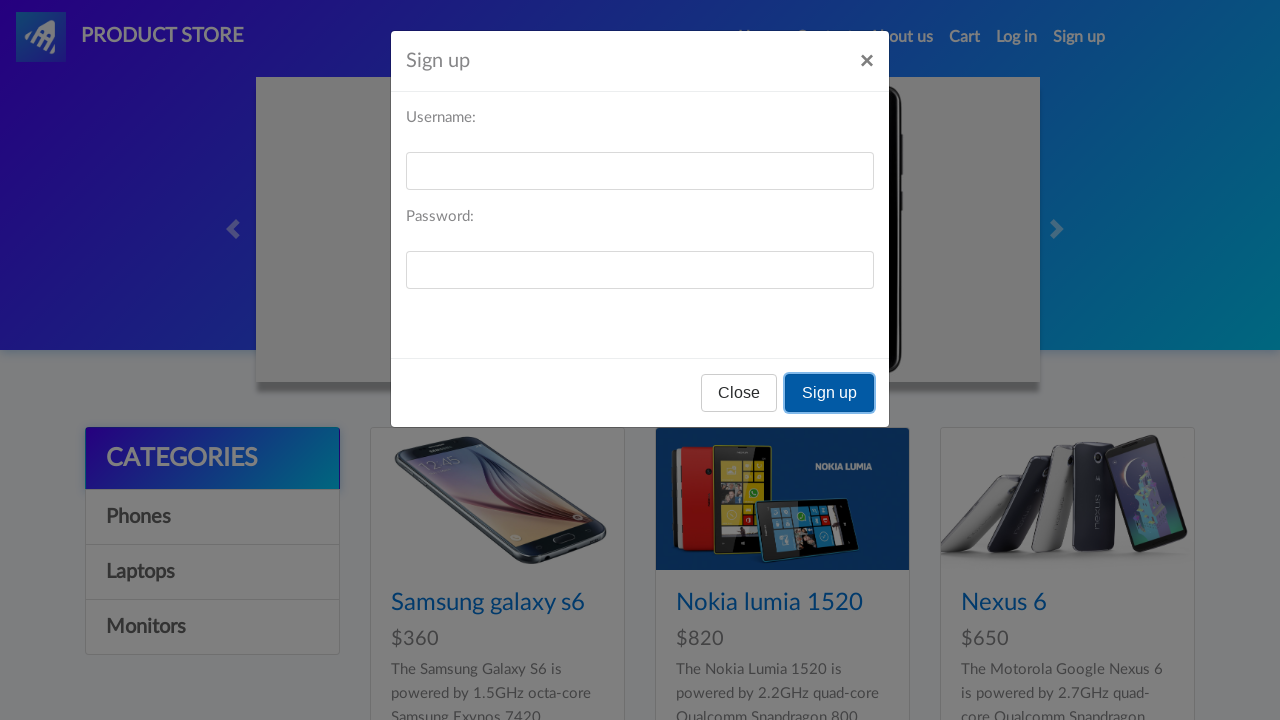

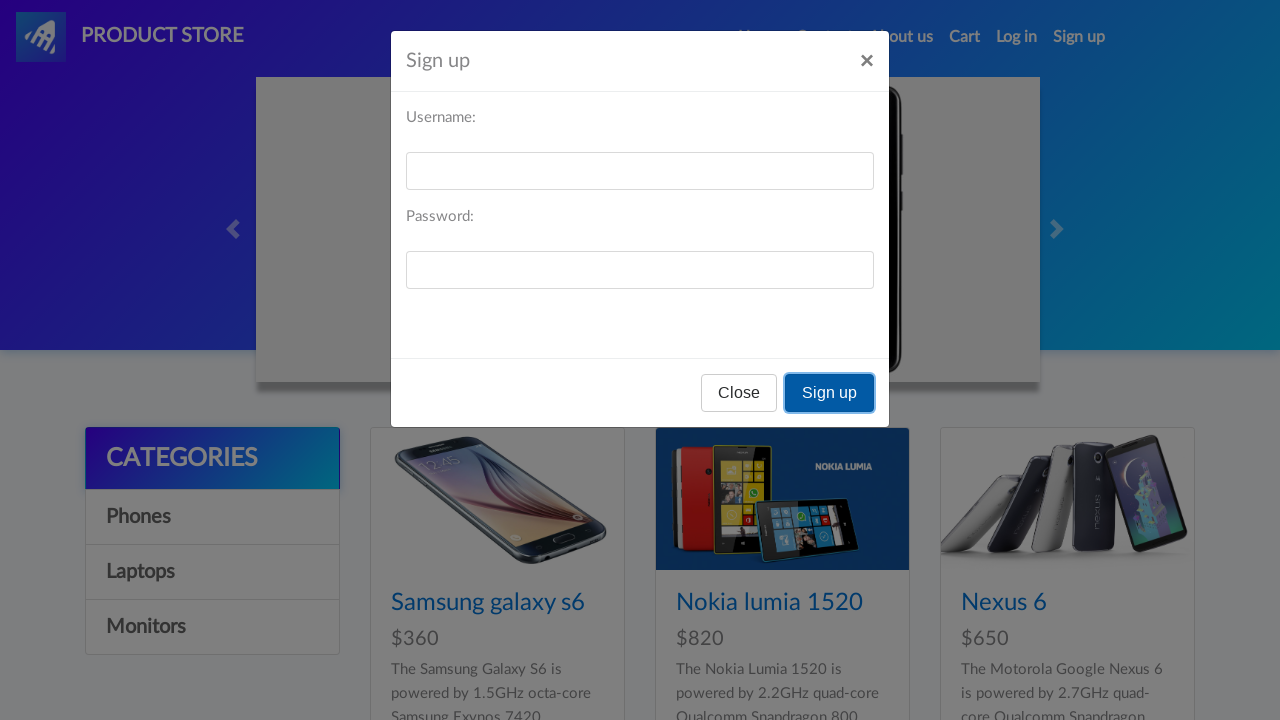